Tests the Python.org website search functionality by entering "pycon" in the search field and submitting the search

Starting URL: http://www.python.org

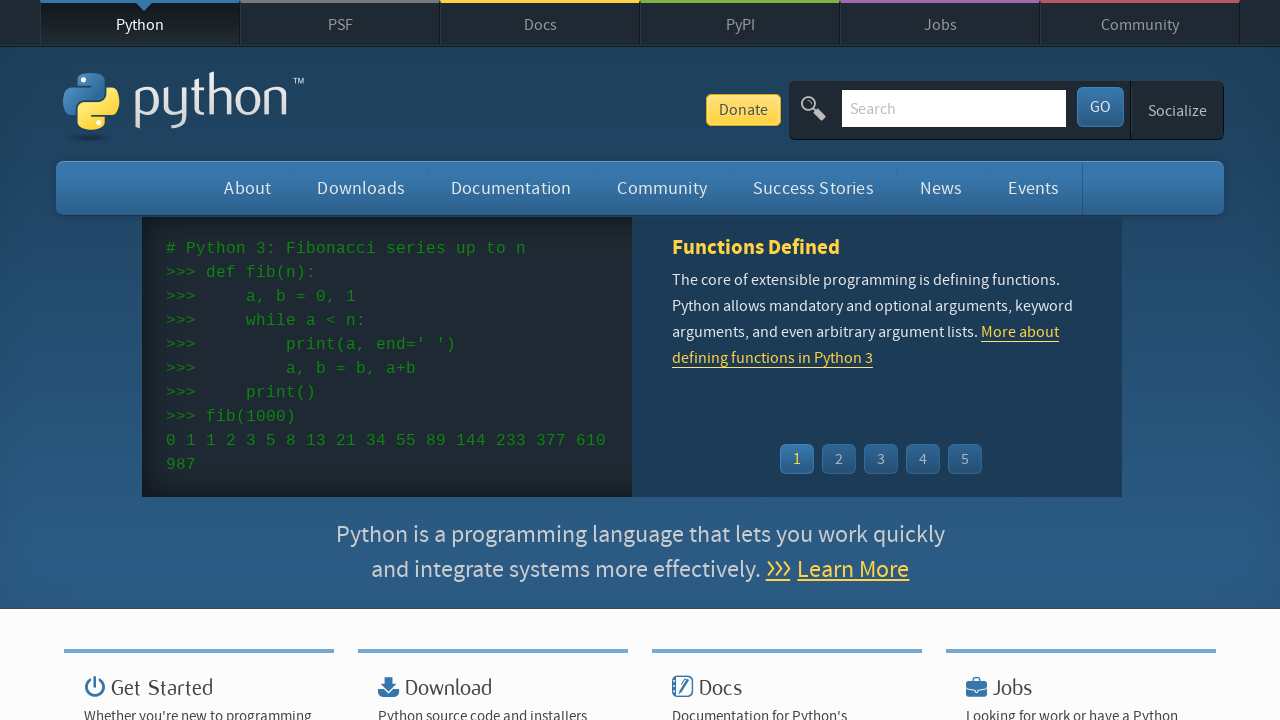

Verified page title contains 'Python'
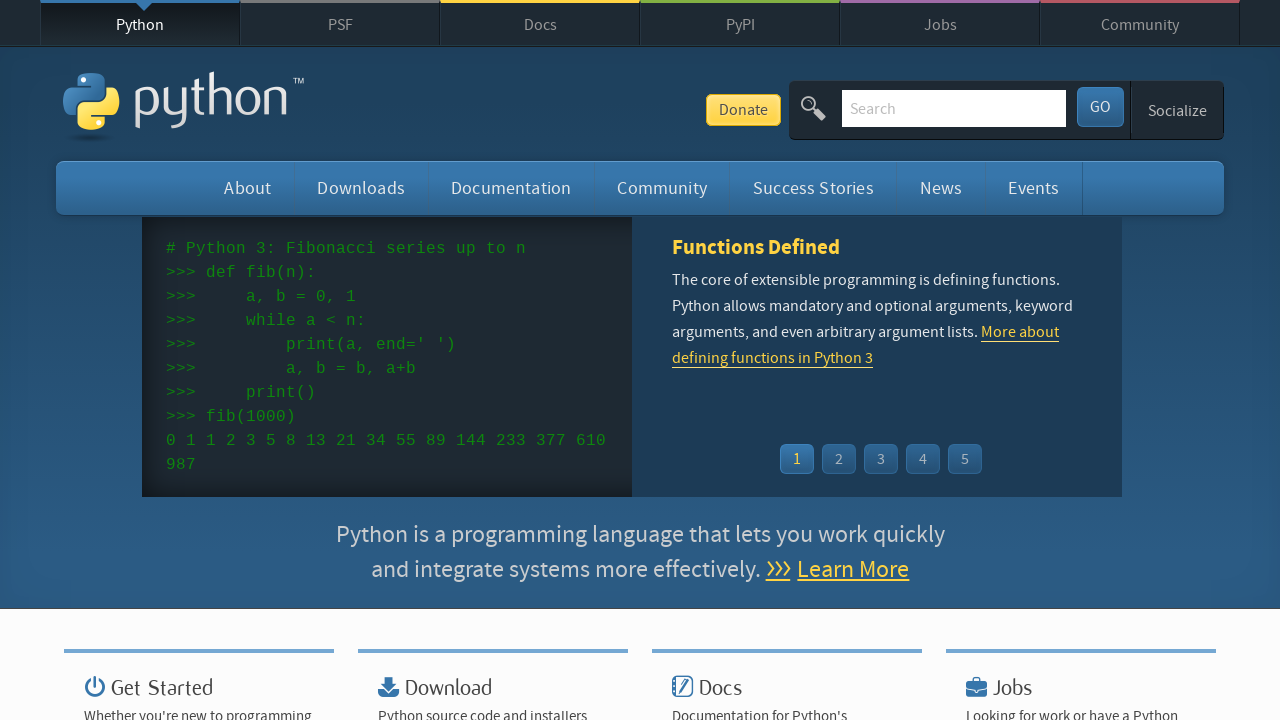

Cleared search input field on input[name='q']
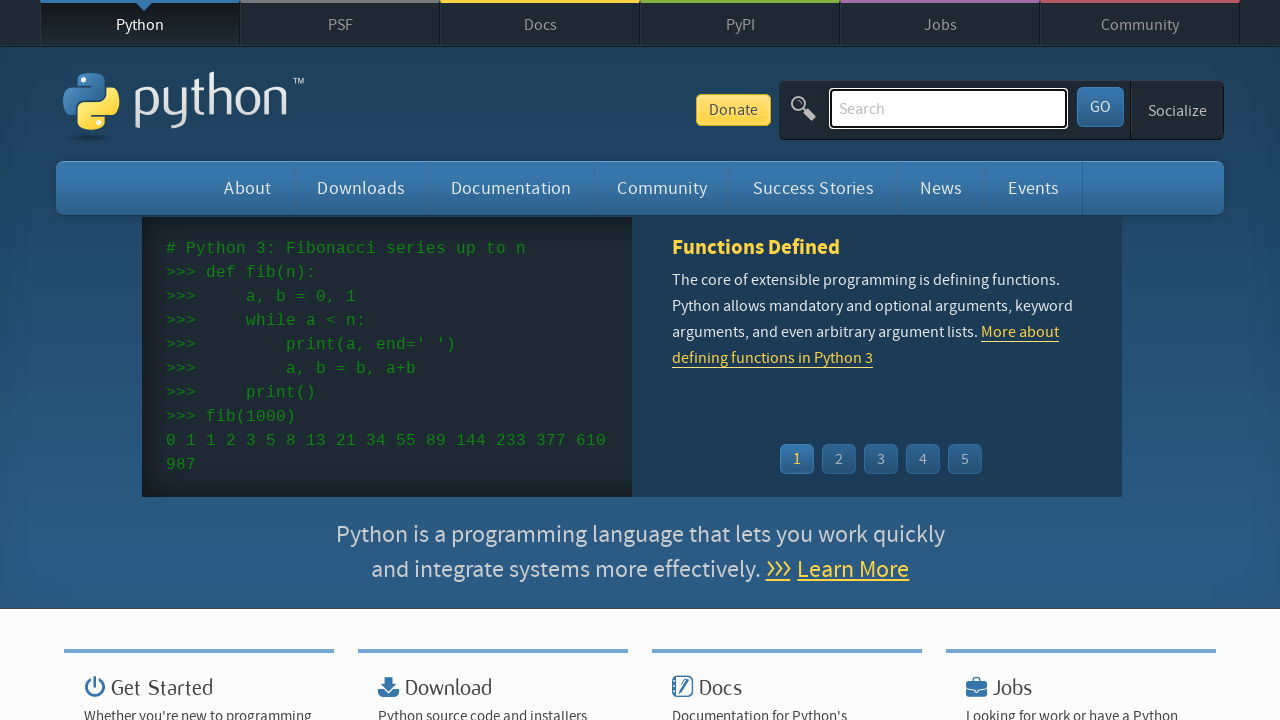

Entered 'pycon' in search field on input[name='q']
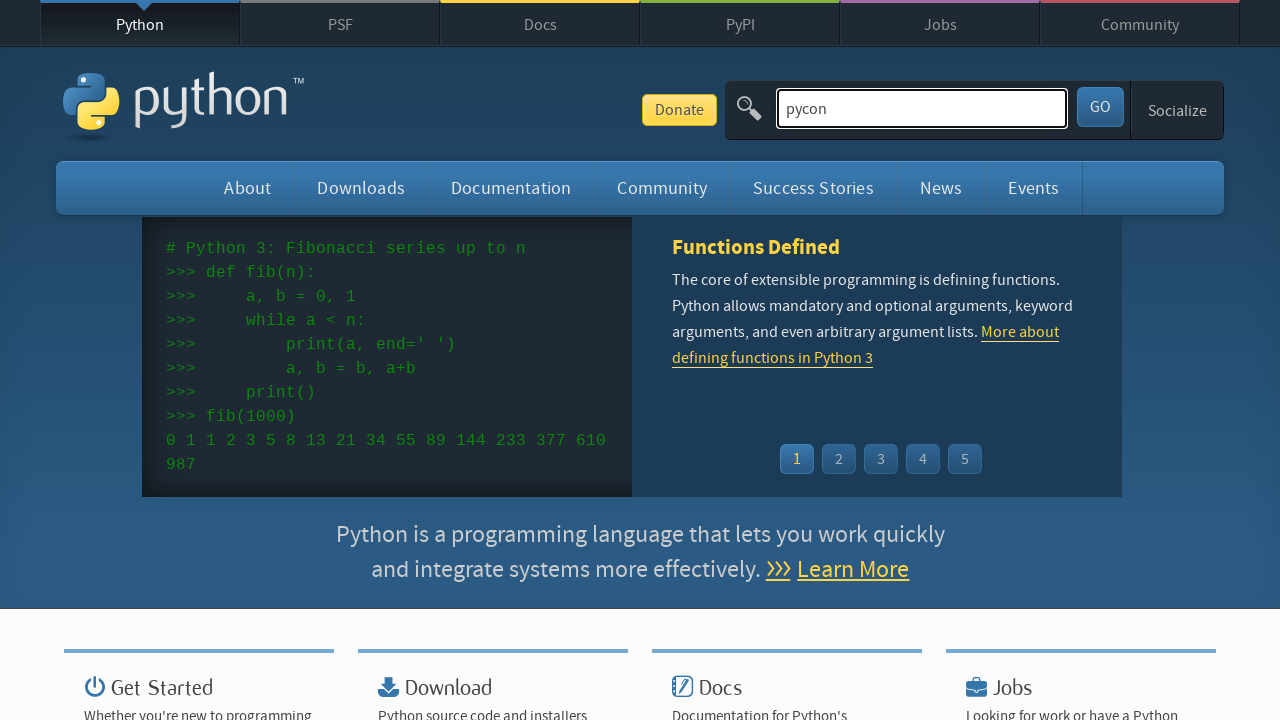

Submitted search by pressing Enter on input[name='q']
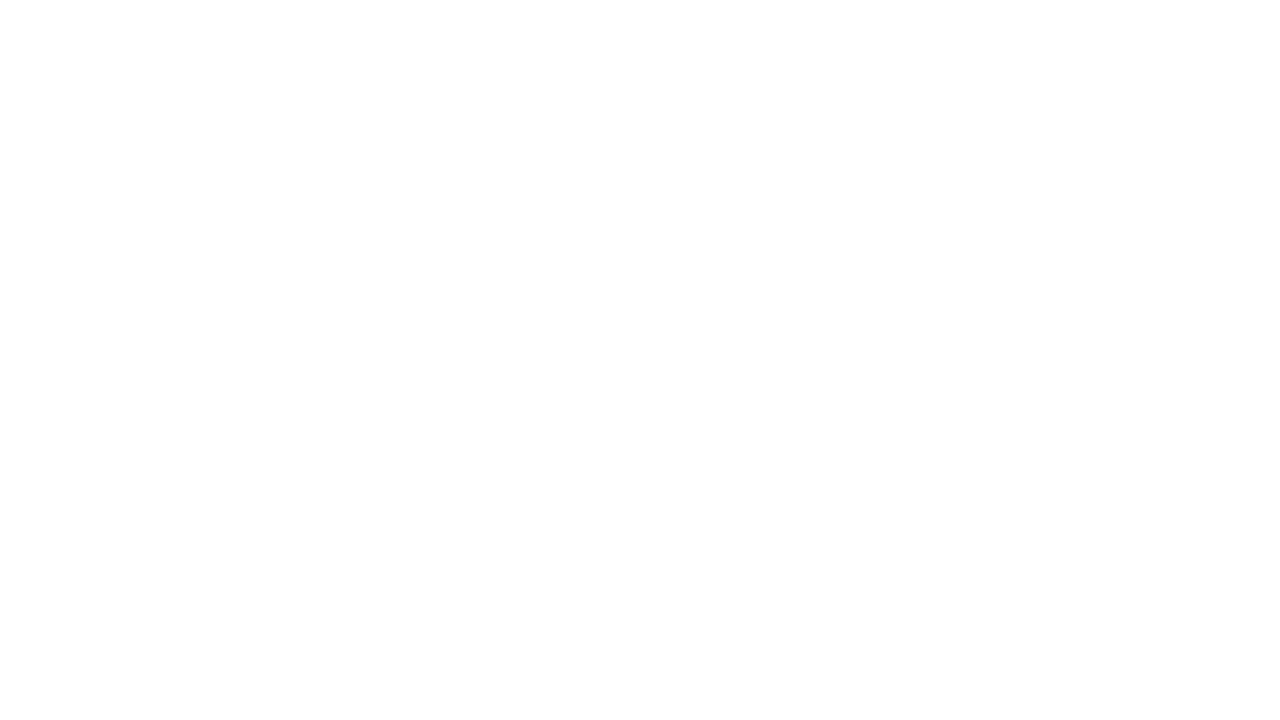

Waited for page to load (networkidle)
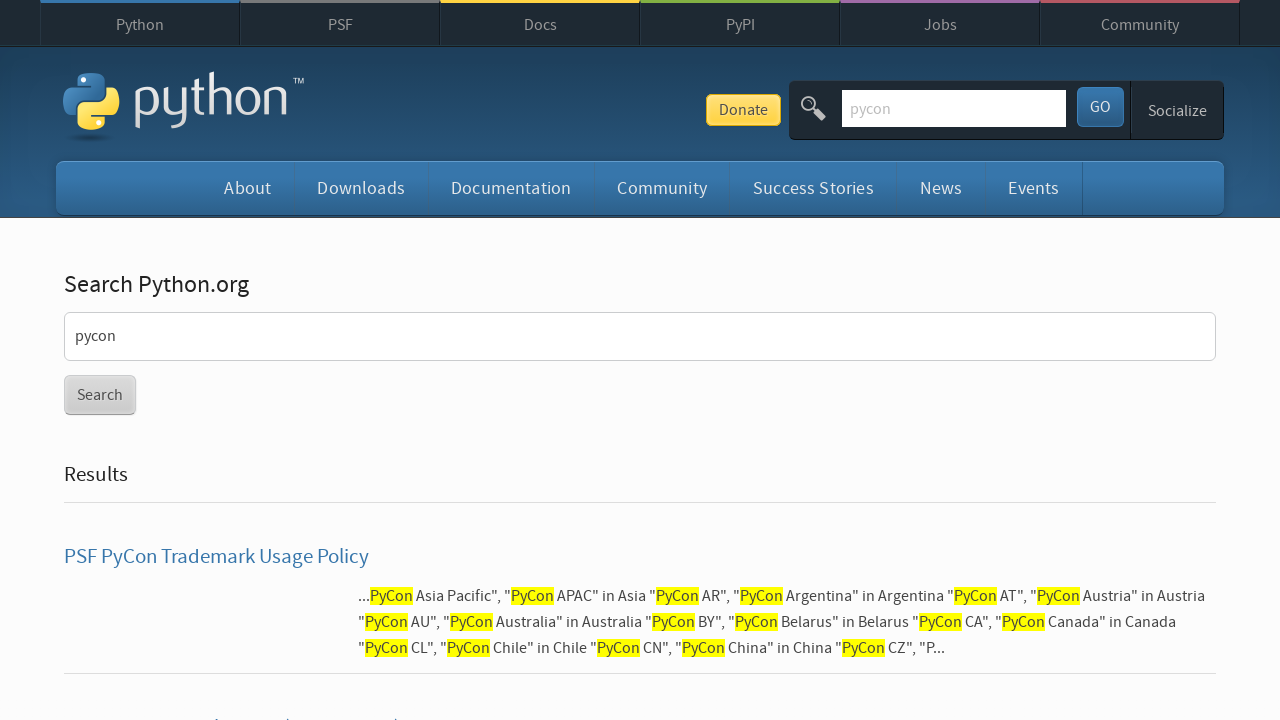

Verified 'No results found' message is not present
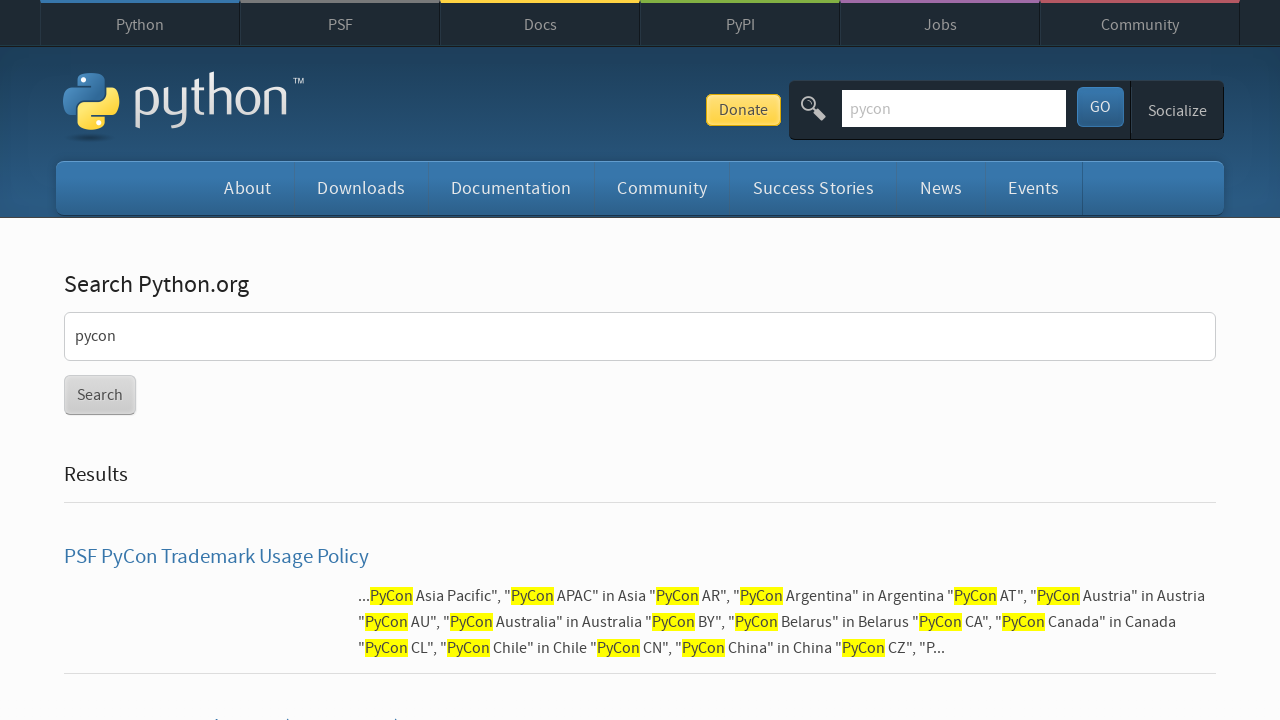

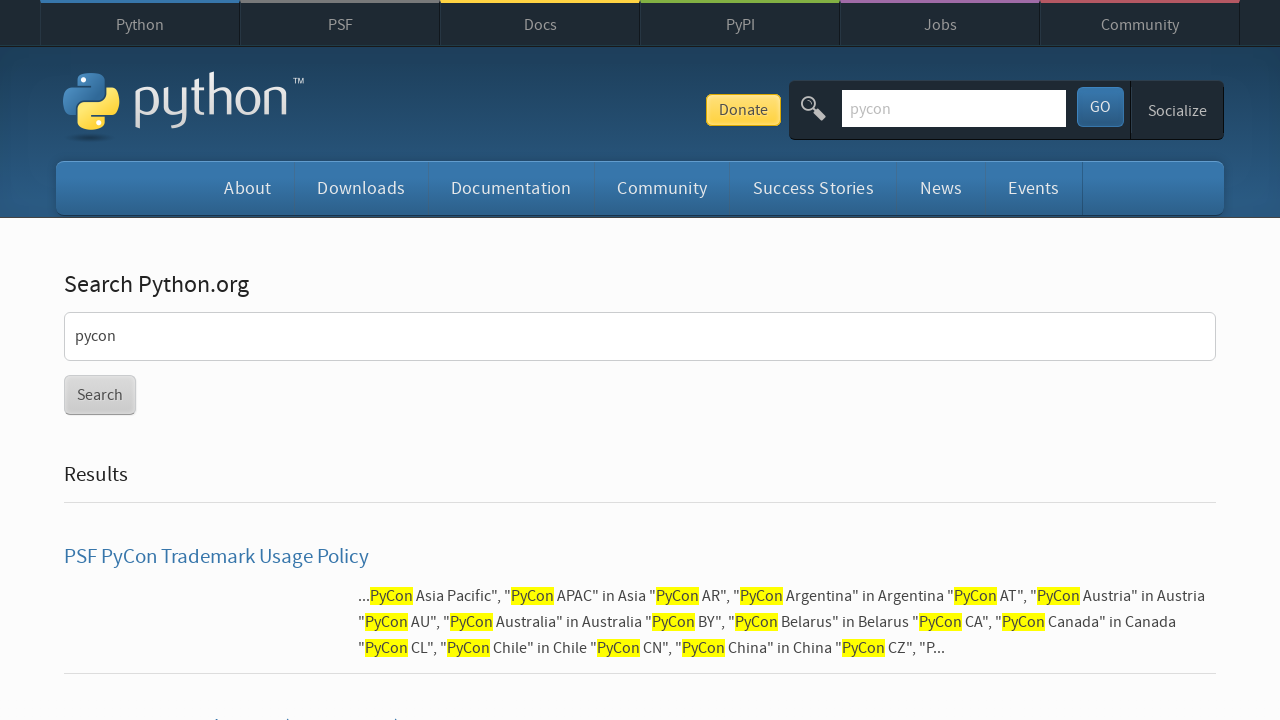